Tests browser tab handling by clicking a button to open a new tab, switching to the new tab, reading text content from it, closing it, then switching back to the original tab.

Starting URL: https://demoqa.com/browser-windows

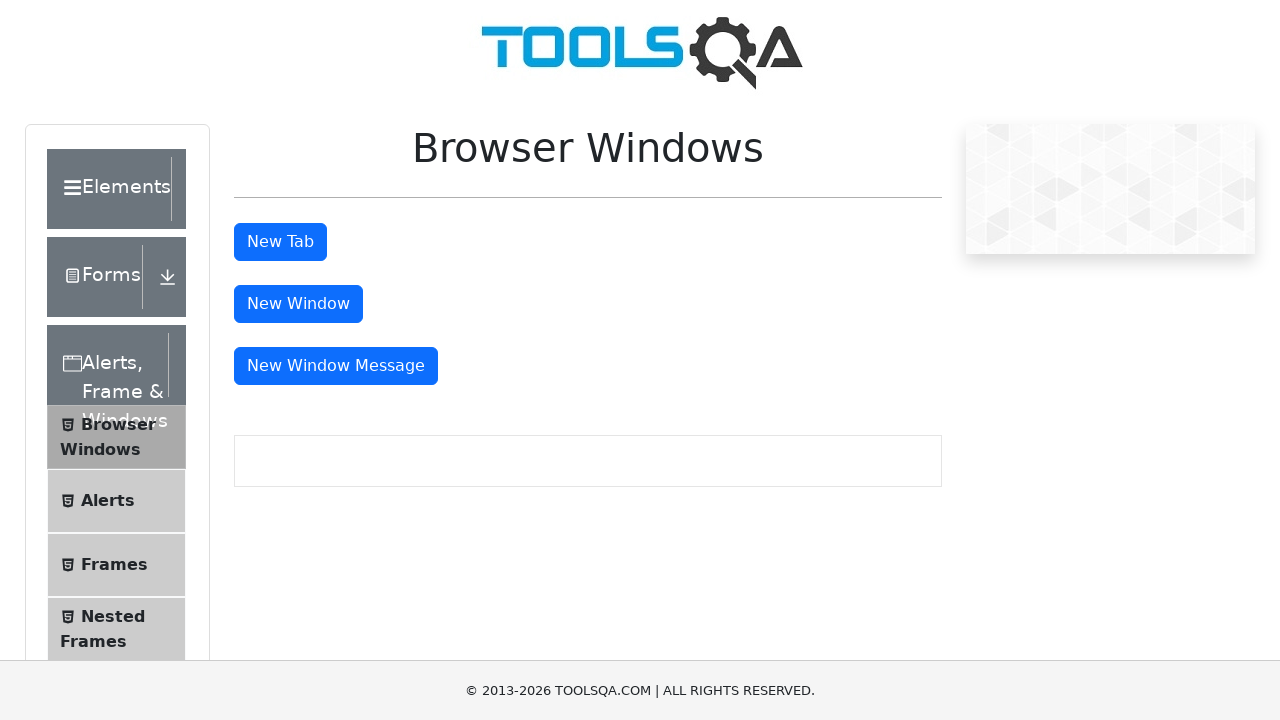

Clicked button to open new tab at (280, 242) on #tabButton
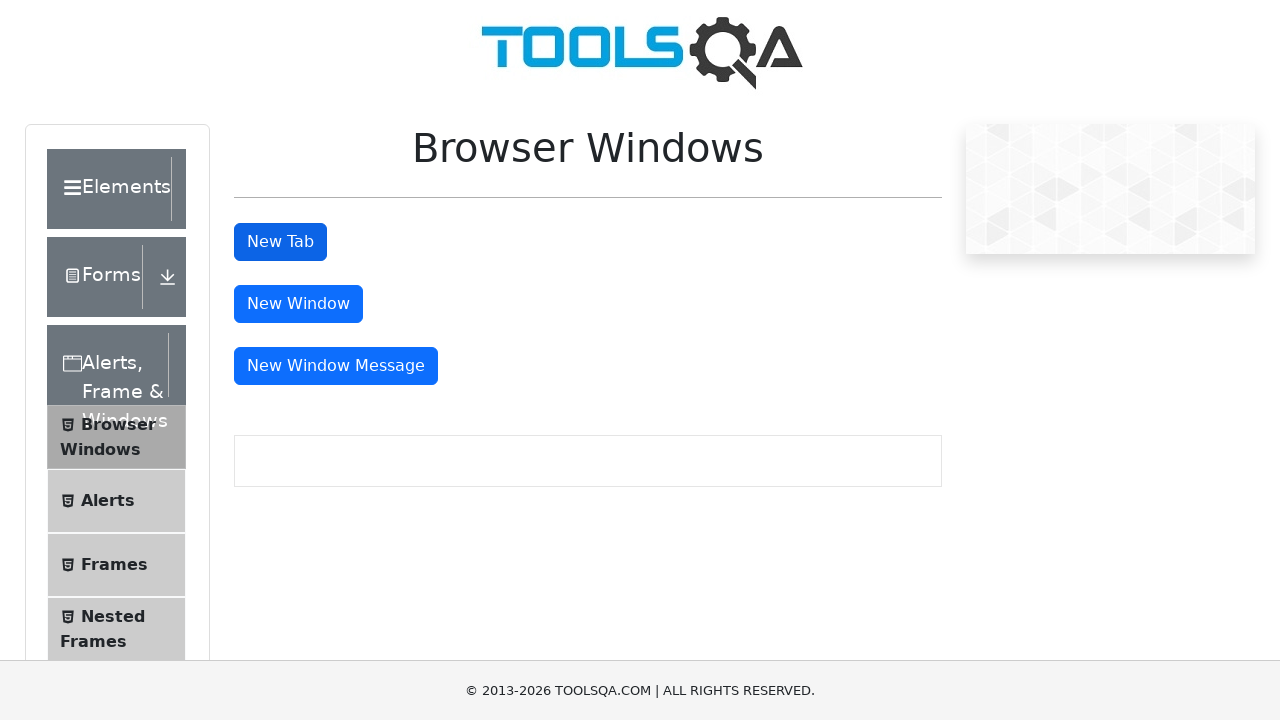

Waited 2 seconds for new tab to open
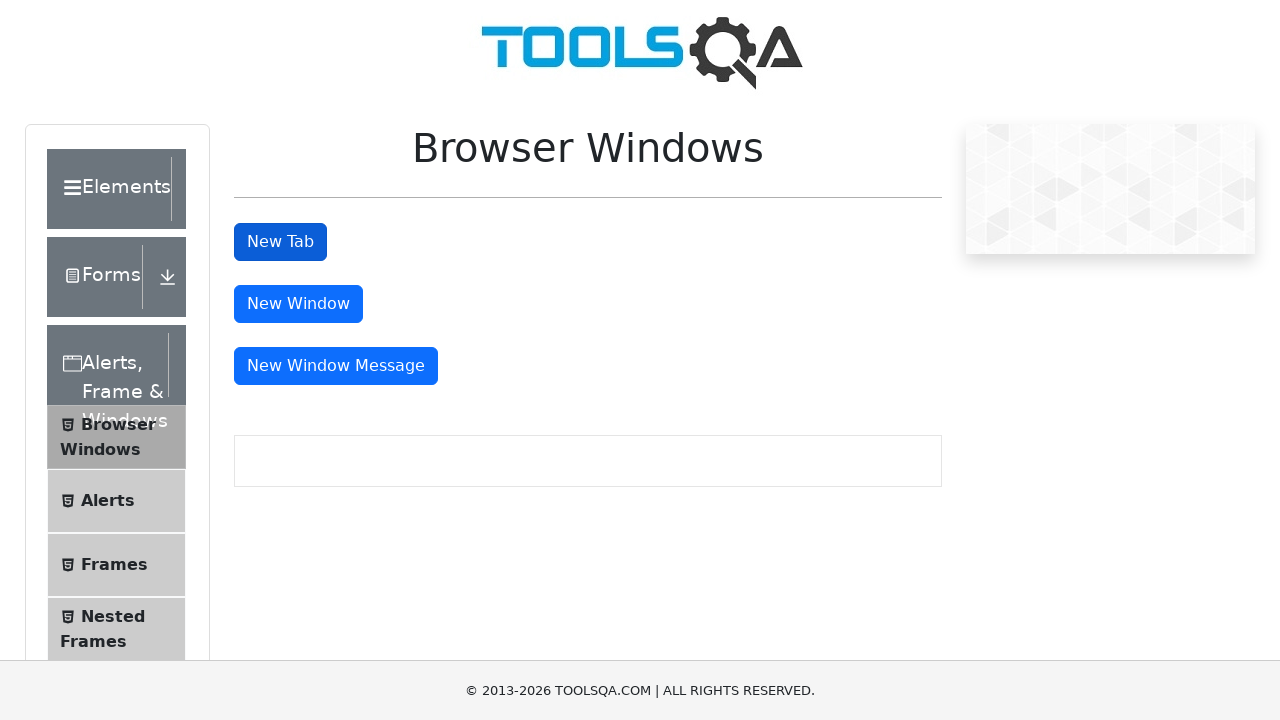

Retrieved all open pages from context
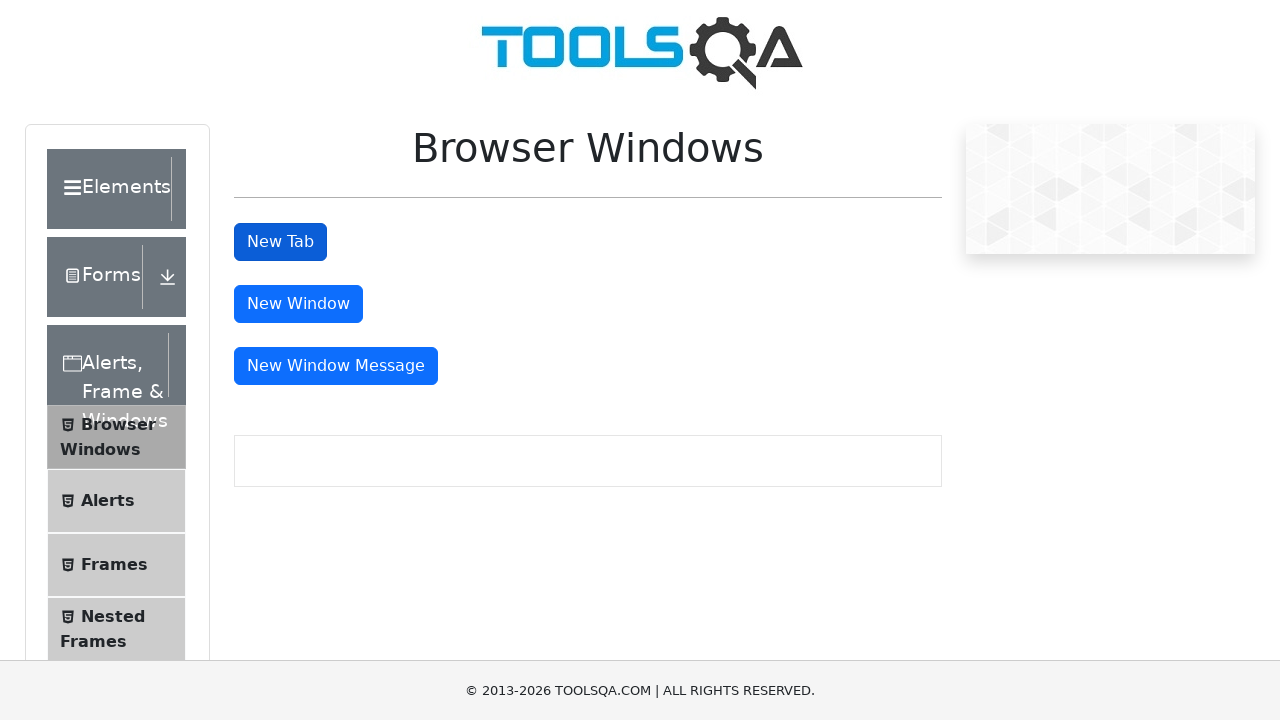

Switched to new tab (second page)
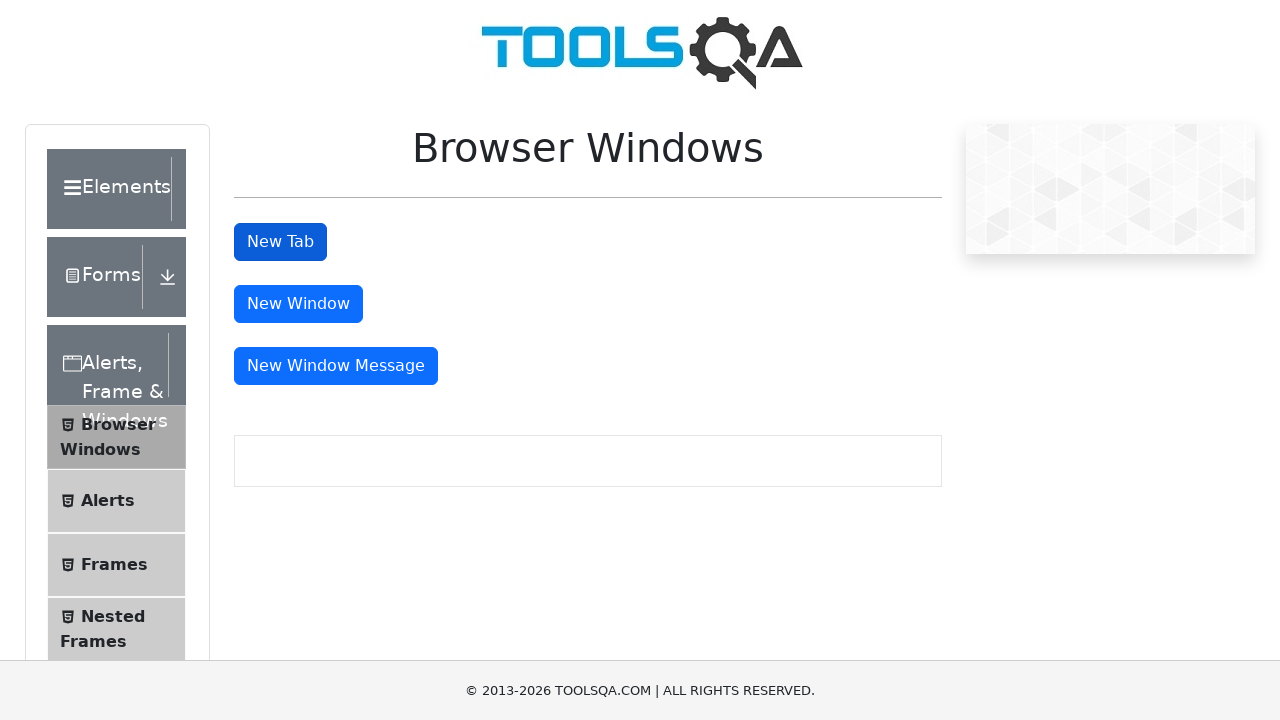

Waited for sample heading element to load in new tab
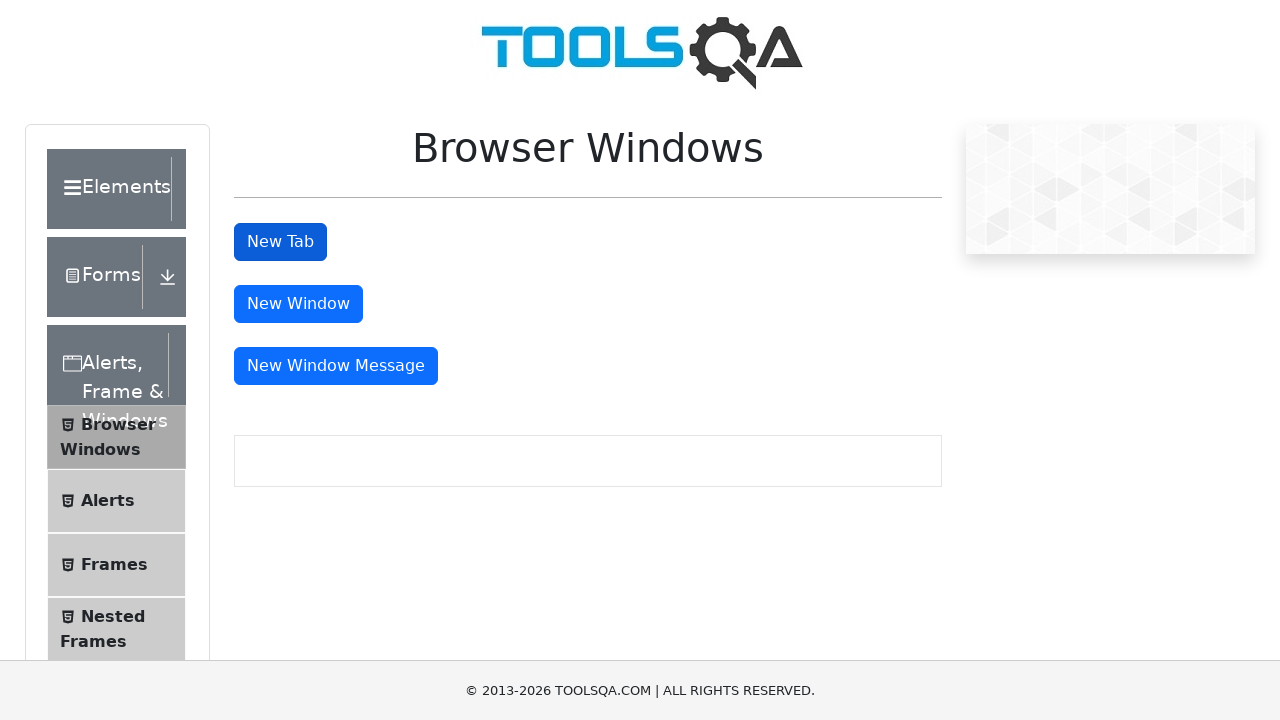

Retrieved sample heading text: 'This is a sample page'
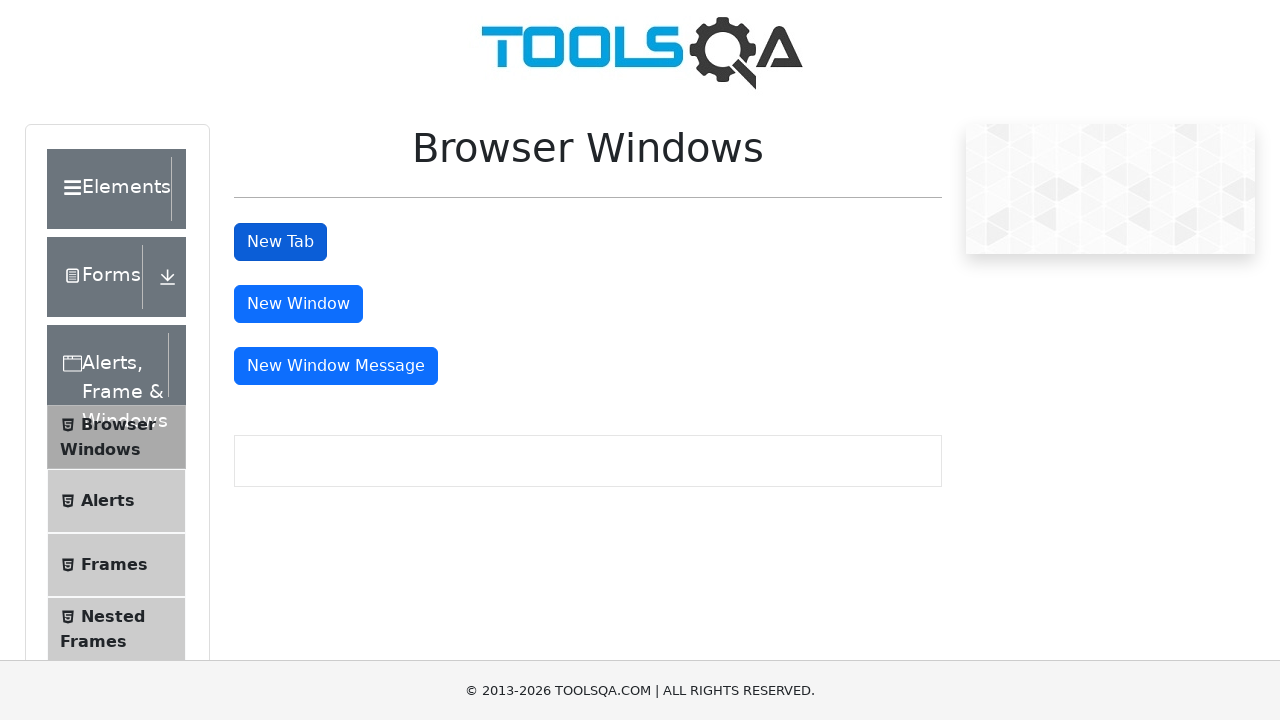

Printed sample text to console
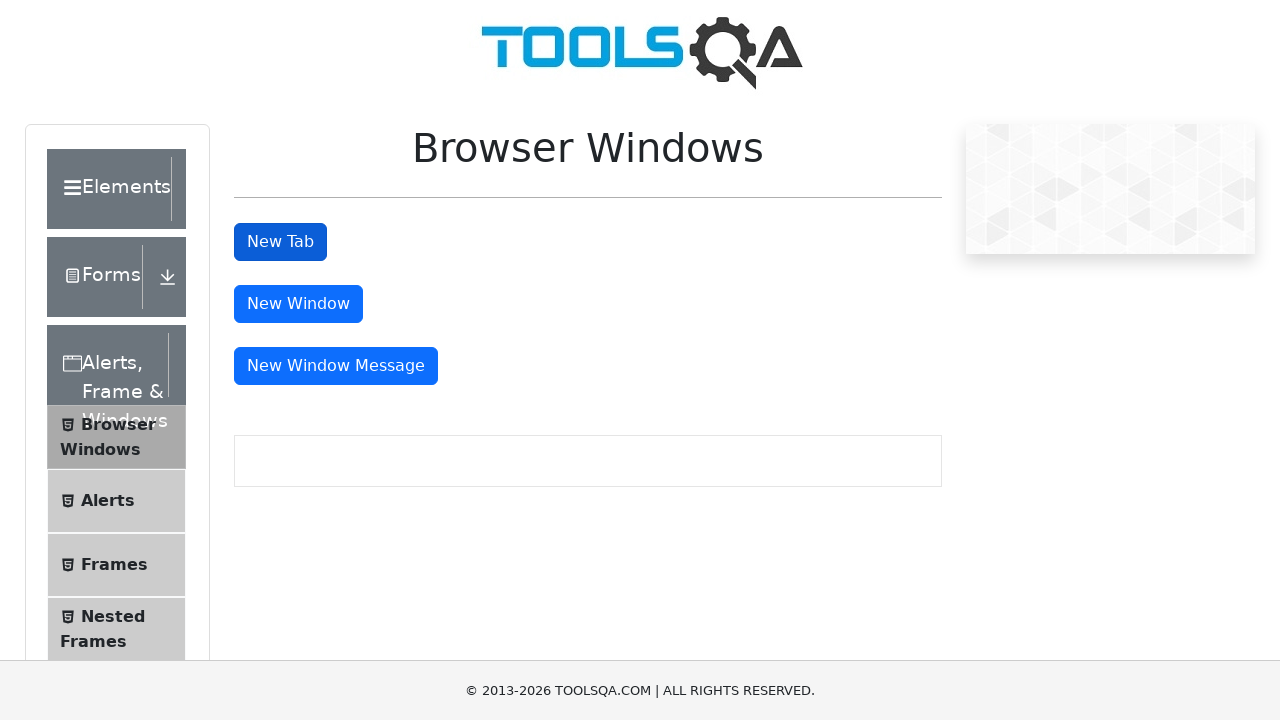

Closed the new tab
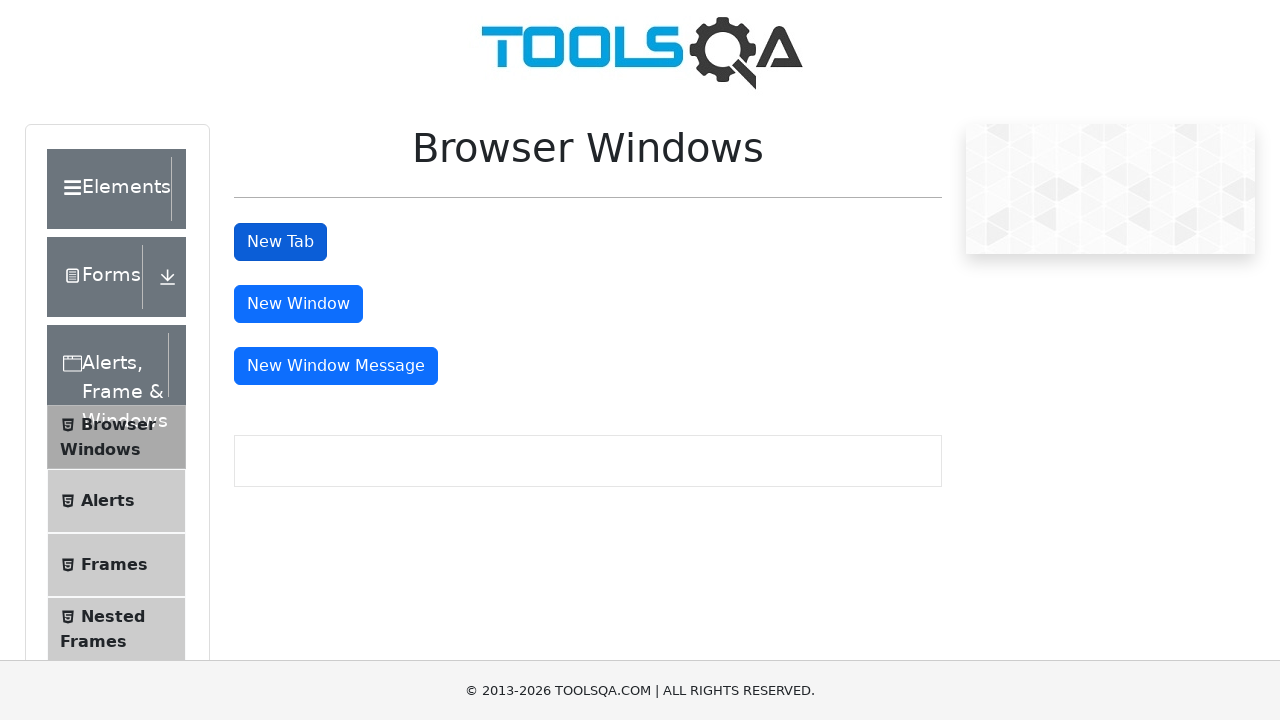

Verified original tab is still active and tab button is visible
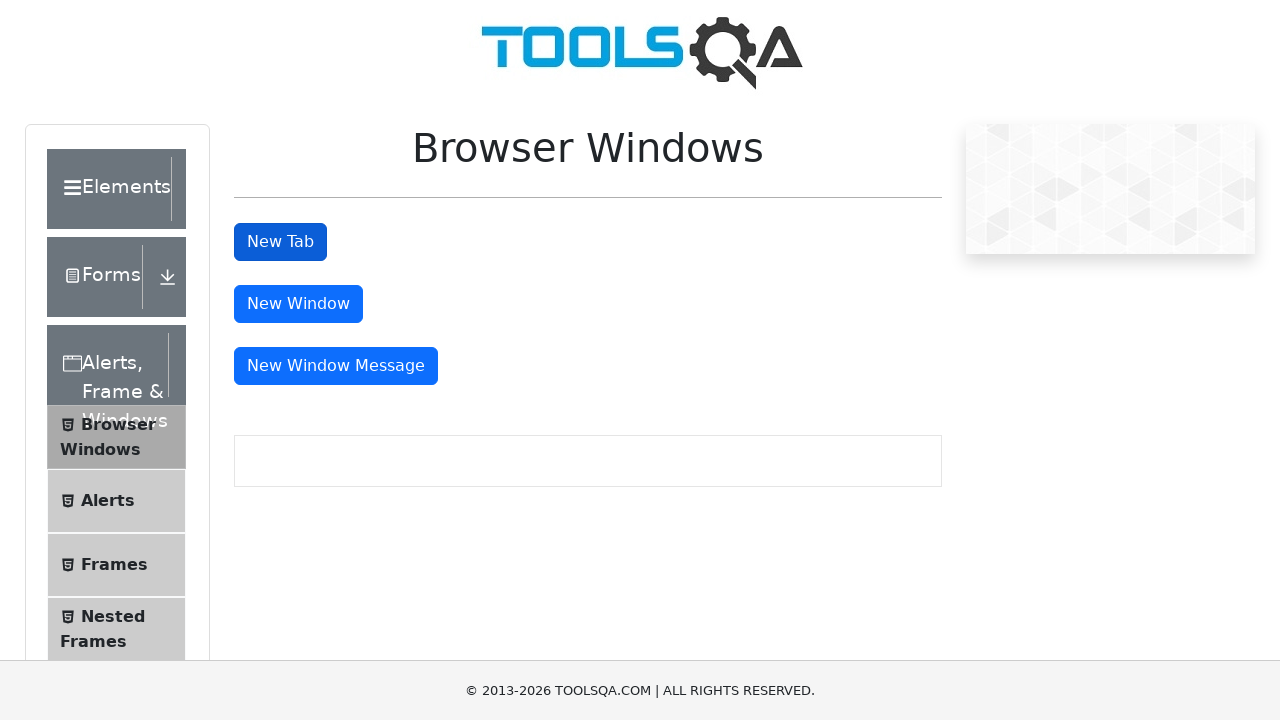

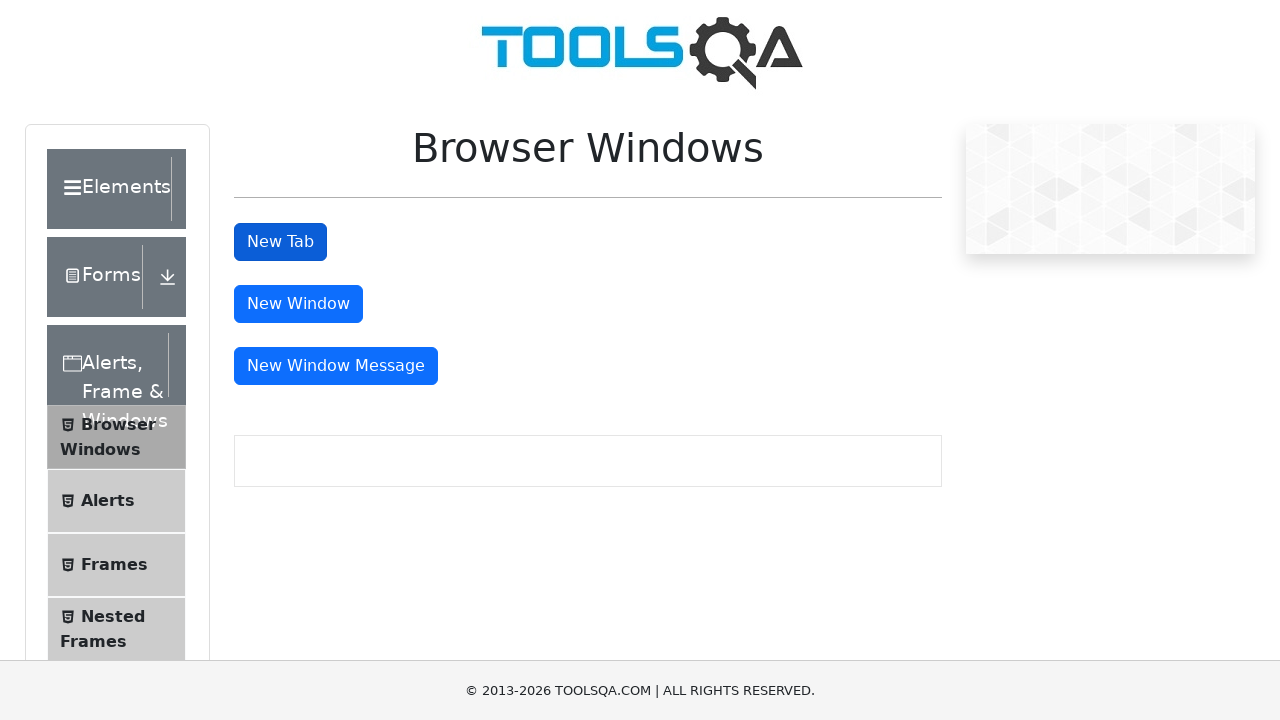